Tests JavaScript click functionality by clicking a button using JavaScript execution

Starting URL: https://www.hyrtutorials.com/p/waits-demo.html

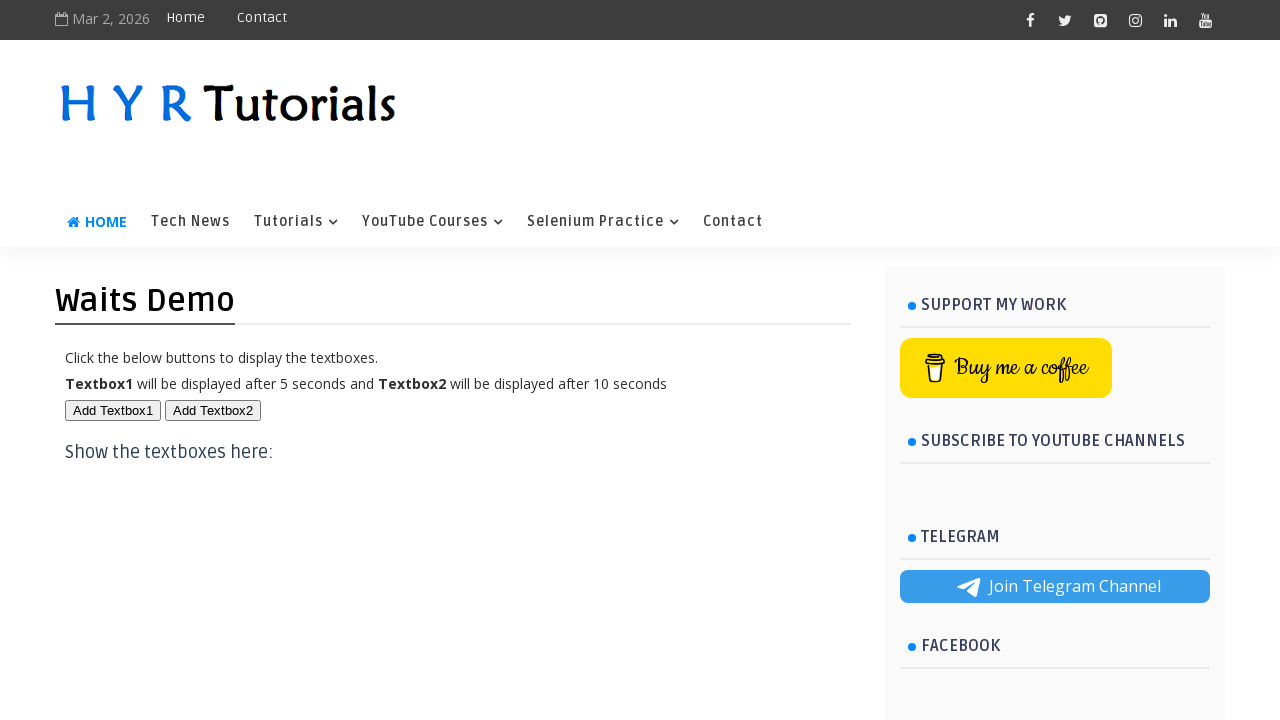

Clicked the Add button using JavaScript execution
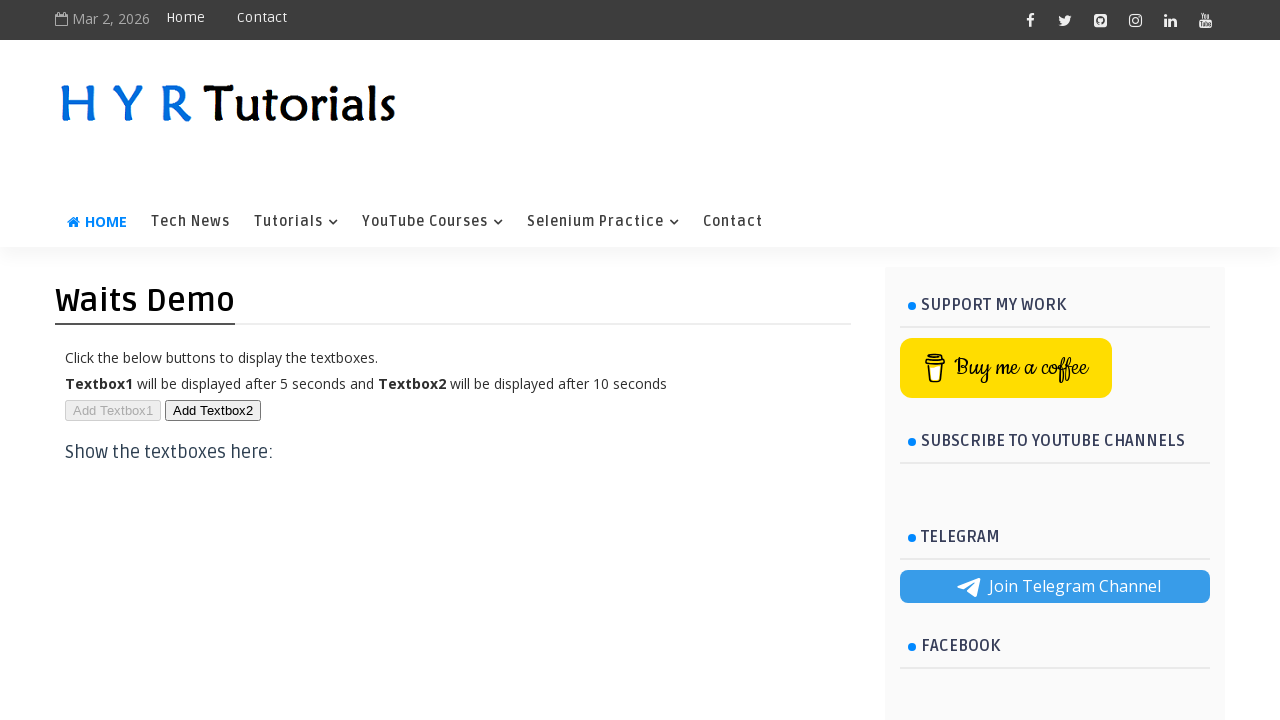

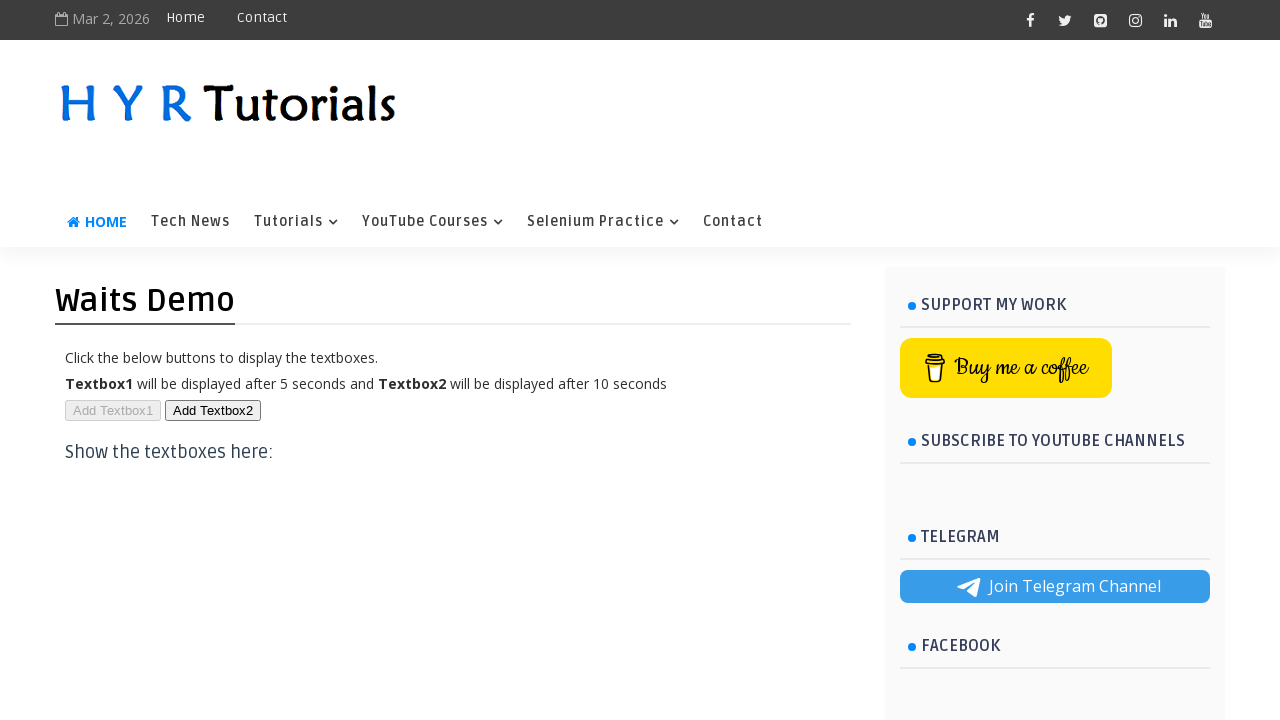